Tests editing a todo item by double-clicking, filling new text, and pressing Enter.

Starting URL: https://demo.playwright.dev/todomvc

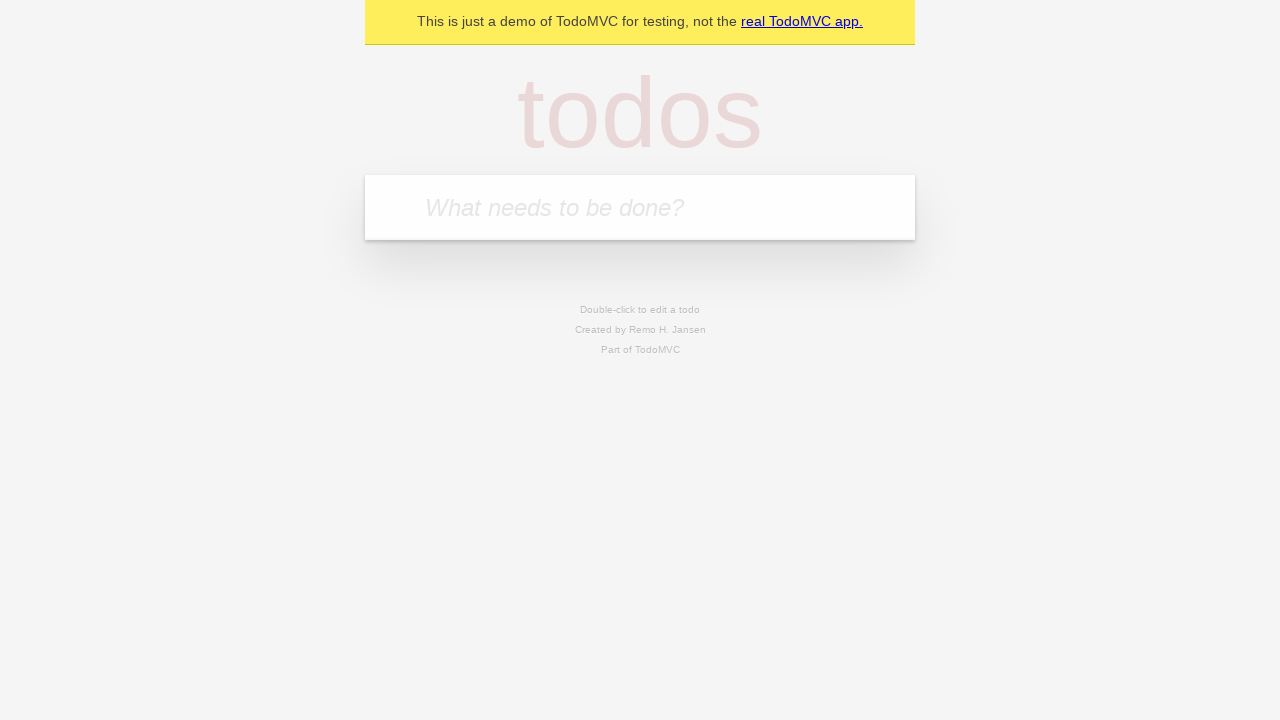

Filled todo input with 'buy some cheese' on internal:attr=[placeholder="What needs to be done?"i]
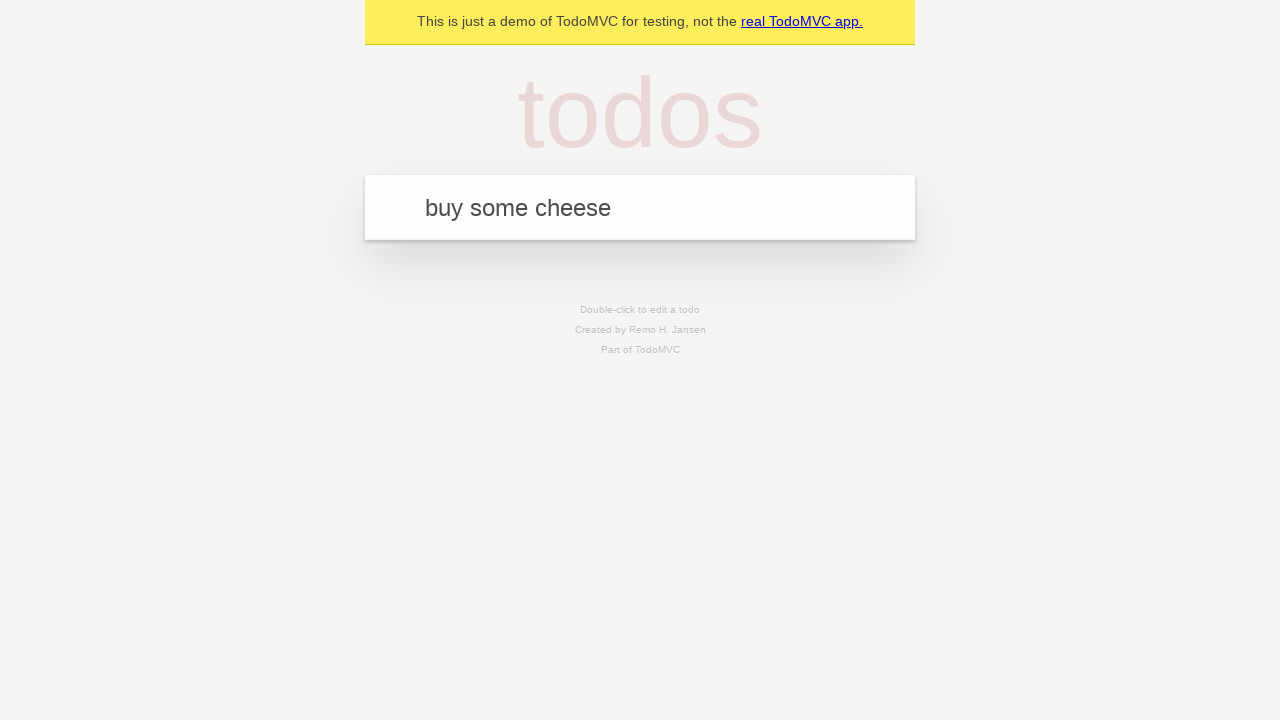

Pressed Enter to add first todo on internal:attr=[placeholder="What needs to be done?"i]
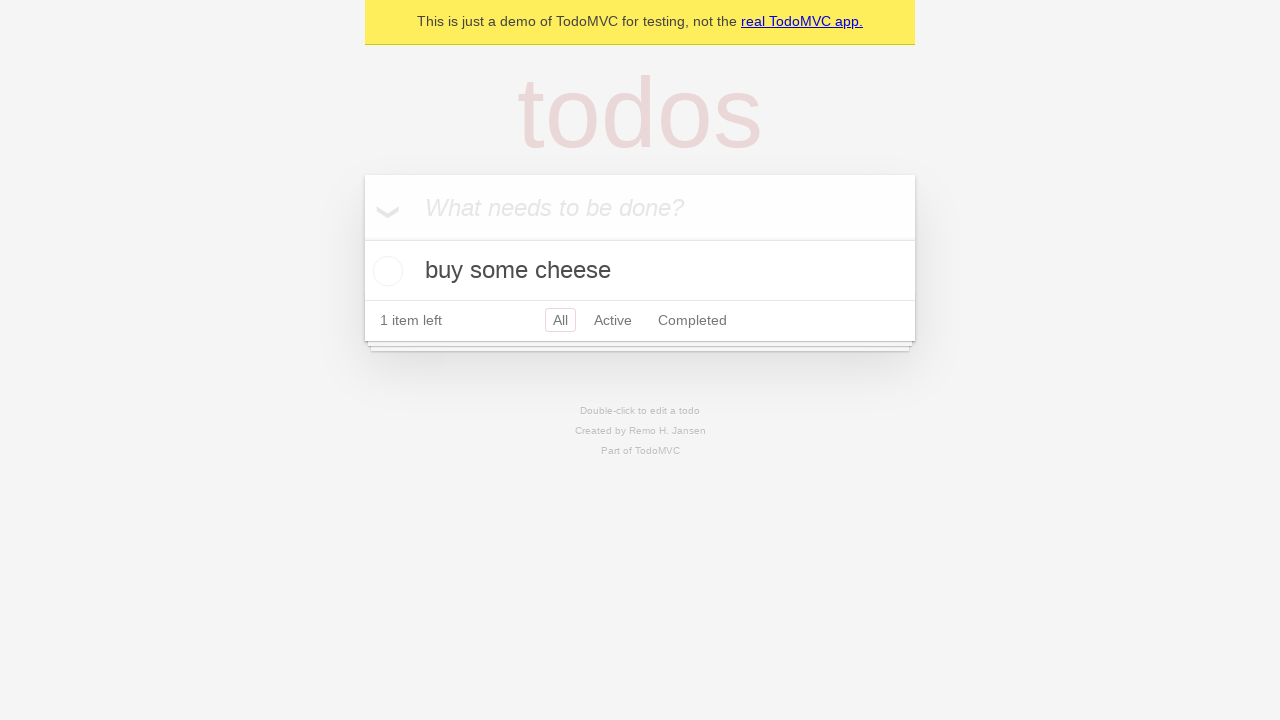

Filled todo input with 'feed the cat' on internal:attr=[placeholder="What needs to be done?"i]
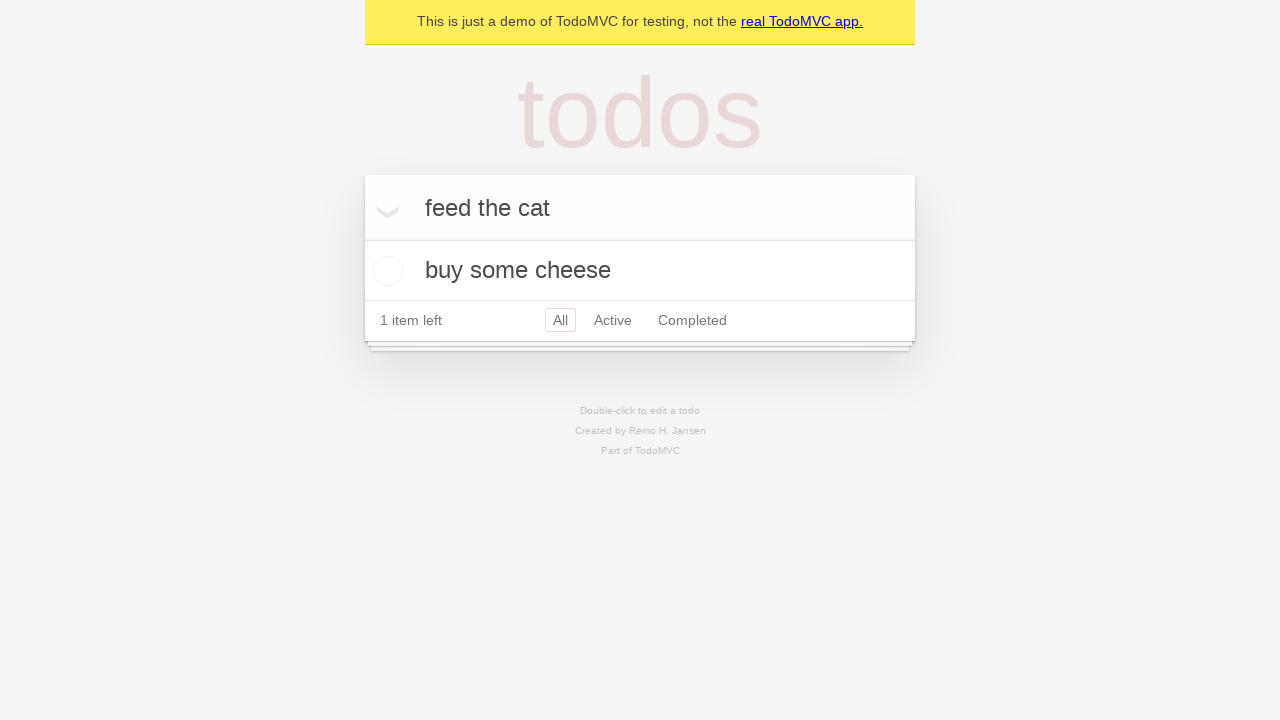

Pressed Enter to add second todo on internal:attr=[placeholder="What needs to be done?"i]
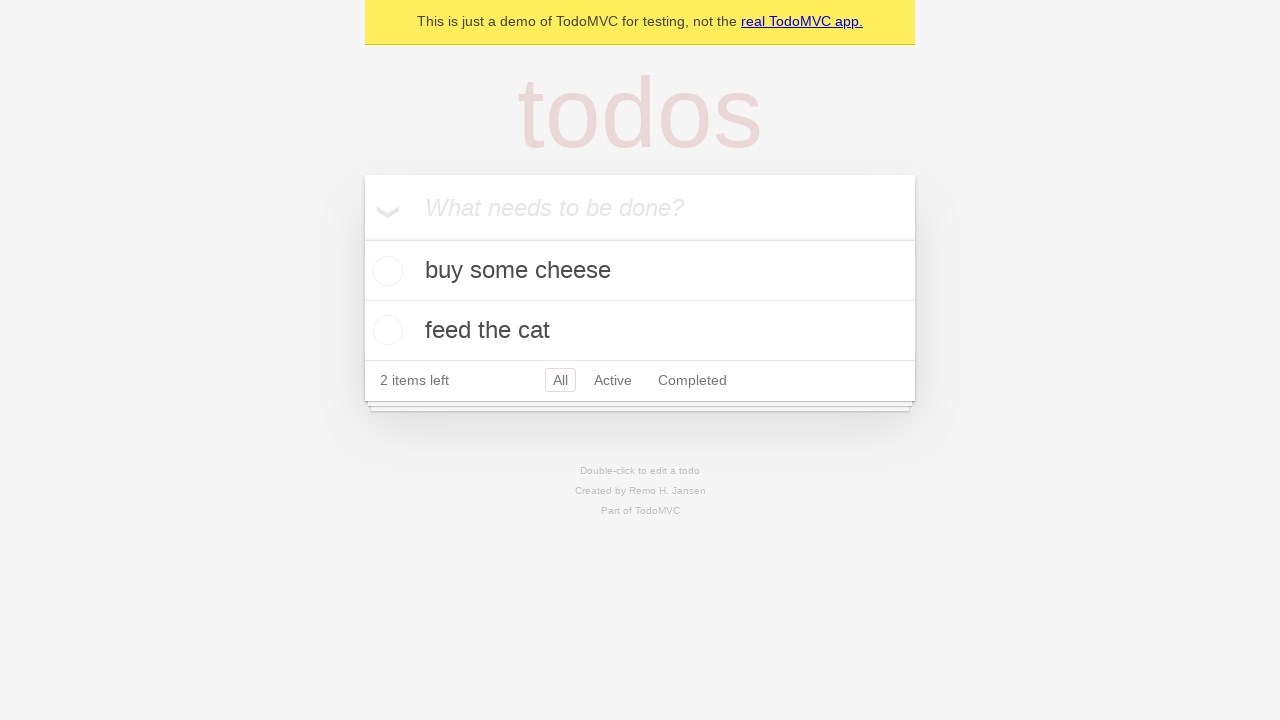

Filled todo input with 'book a doctors appointment' on internal:attr=[placeholder="What needs to be done?"i]
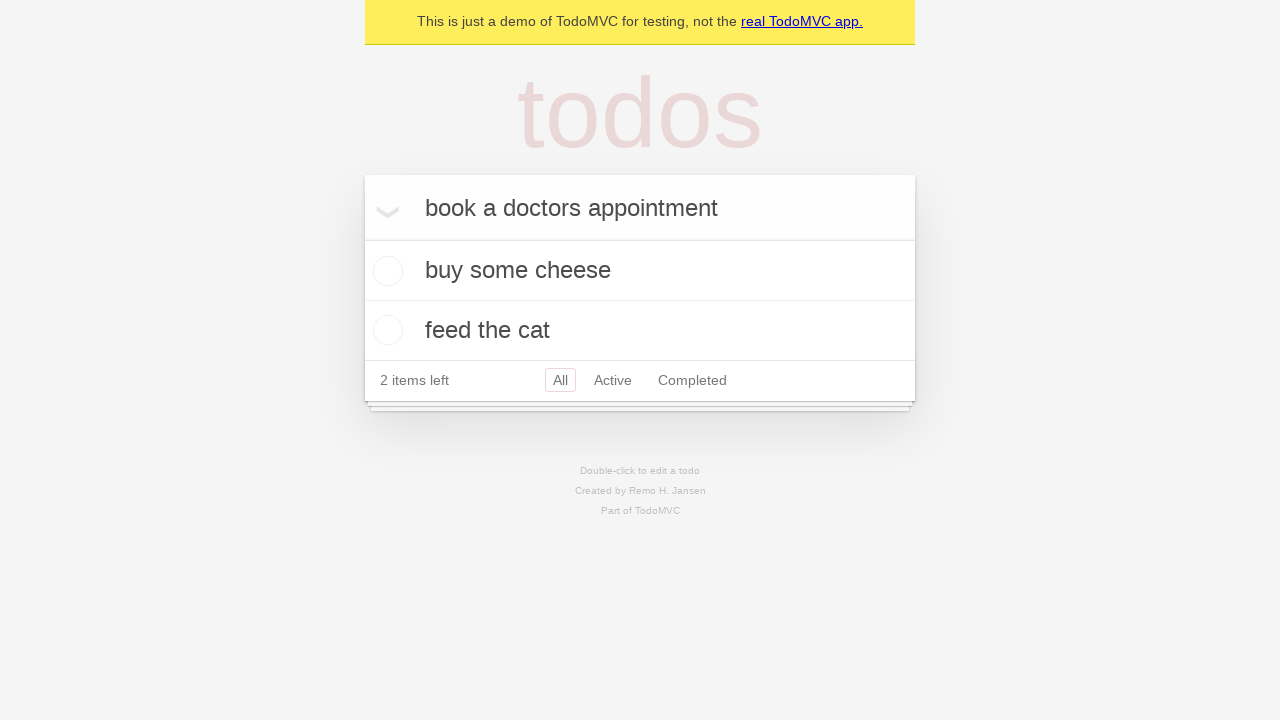

Pressed Enter to add third todo on internal:attr=[placeholder="What needs to be done?"i]
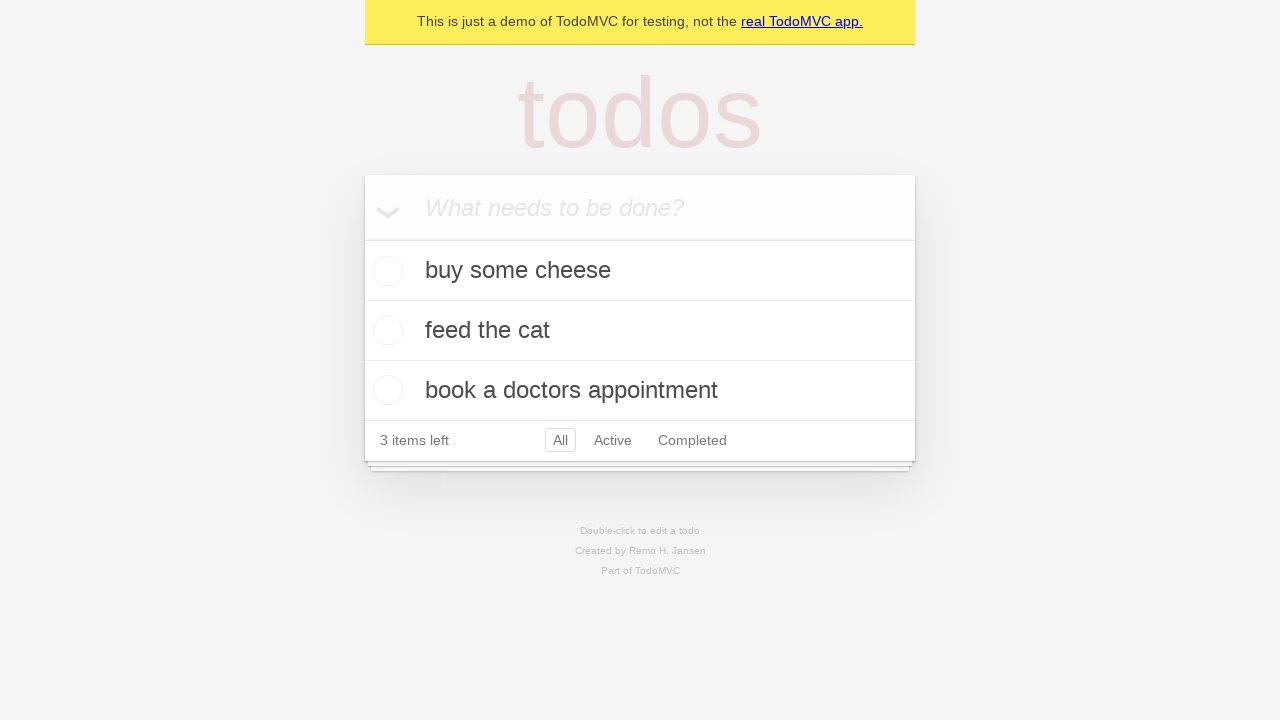

Double-clicked second todo item to enter edit mode at (640, 331) on internal:testid=[data-testid="todo-item"s] >> nth=1
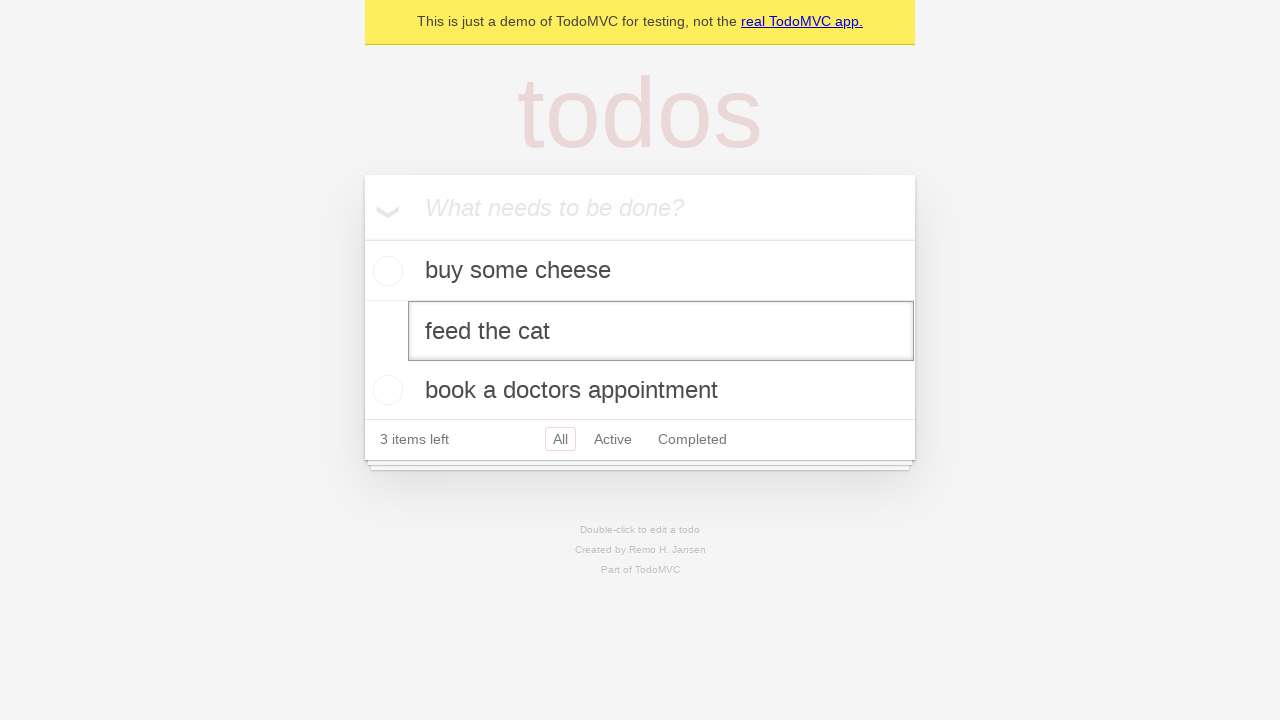

Filled edit textbox with 'buy some sausages' on internal:testid=[data-testid="todo-item"s] >> nth=1 >> internal:role=textbox[nam
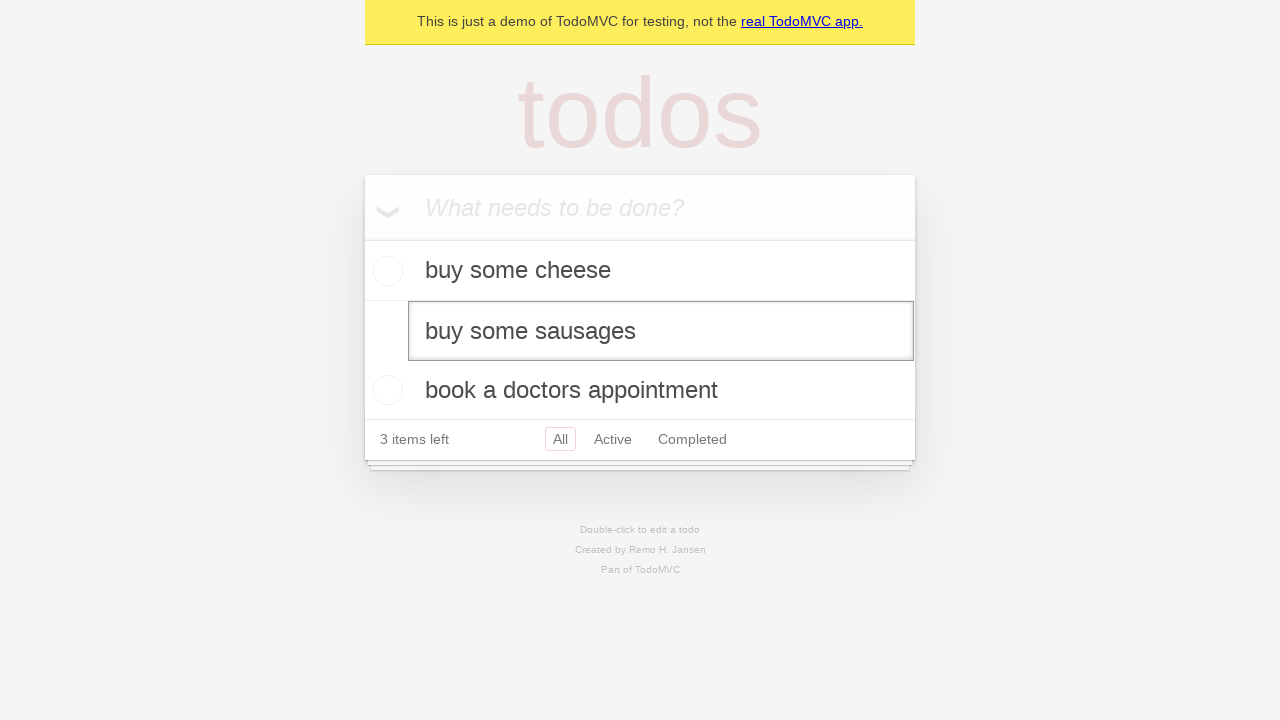

Pressed Enter to save the edited todo item on internal:testid=[data-testid="todo-item"s] >> nth=1 >> internal:role=textbox[nam
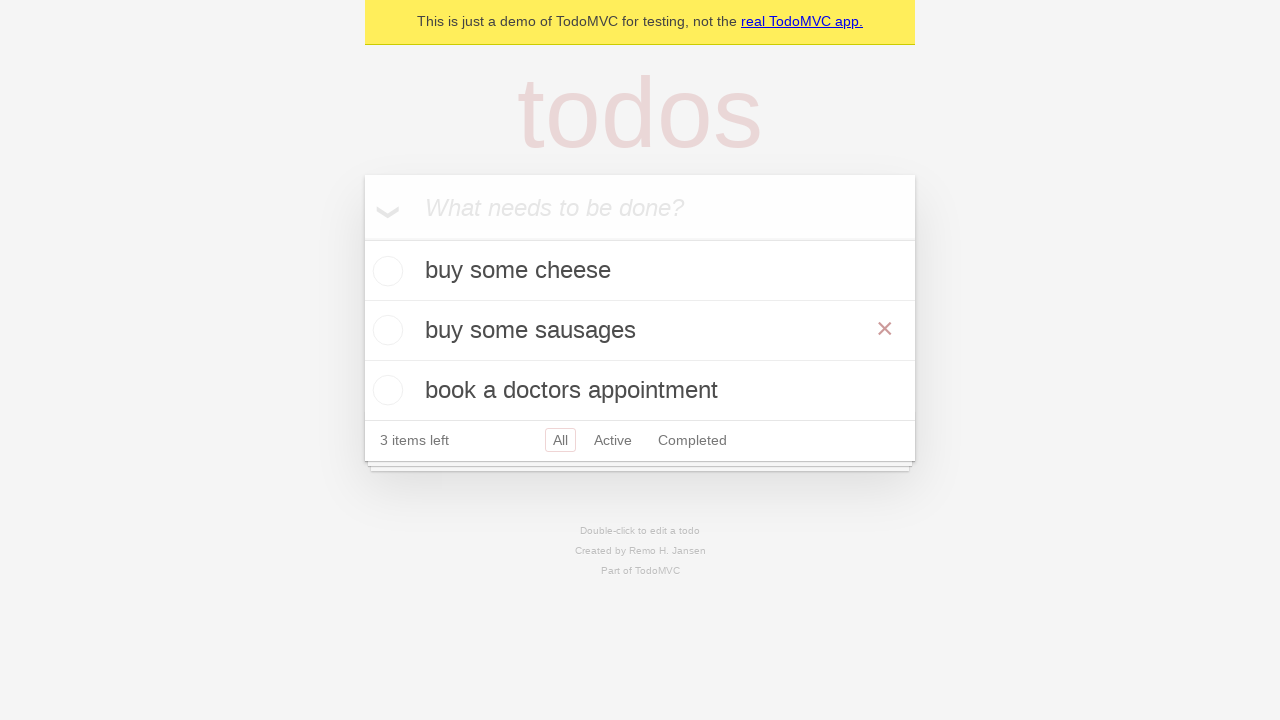

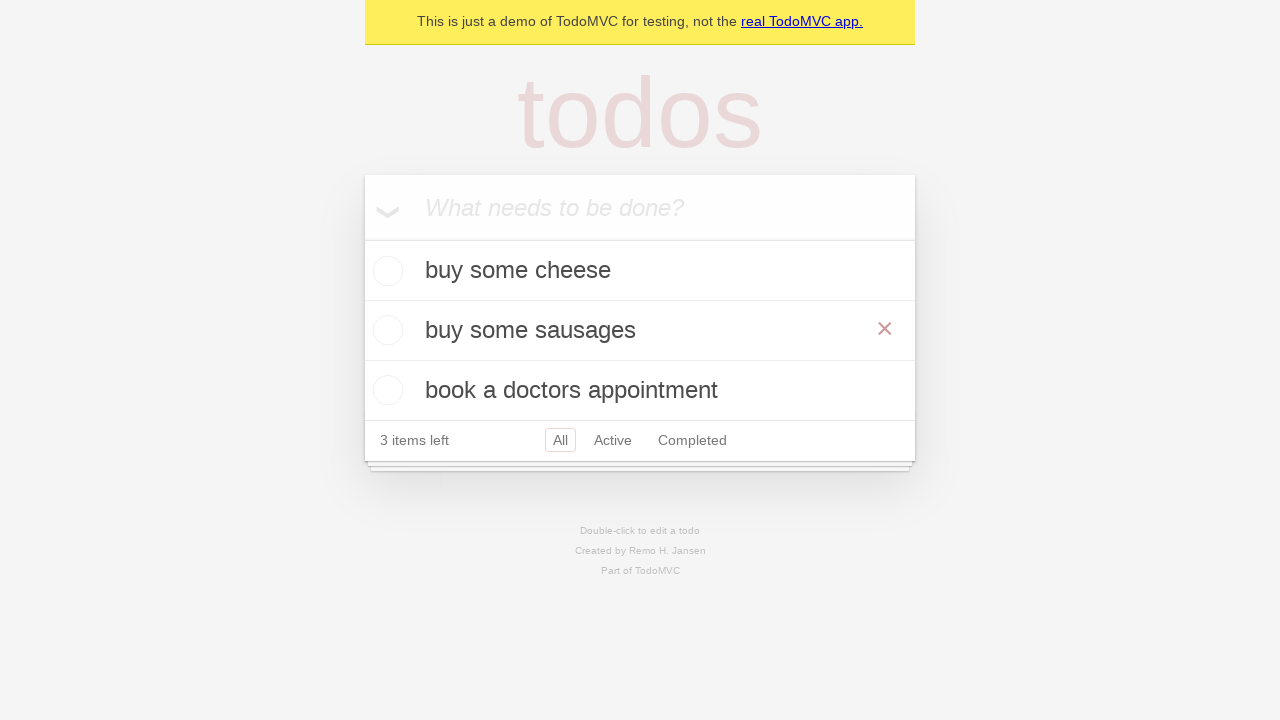